Tests drag and drop functionality by dragging element from column A to column B and verifying the elements have been swapped

Starting URL: http://the-internet.herokuapp.com/drag_and_drop

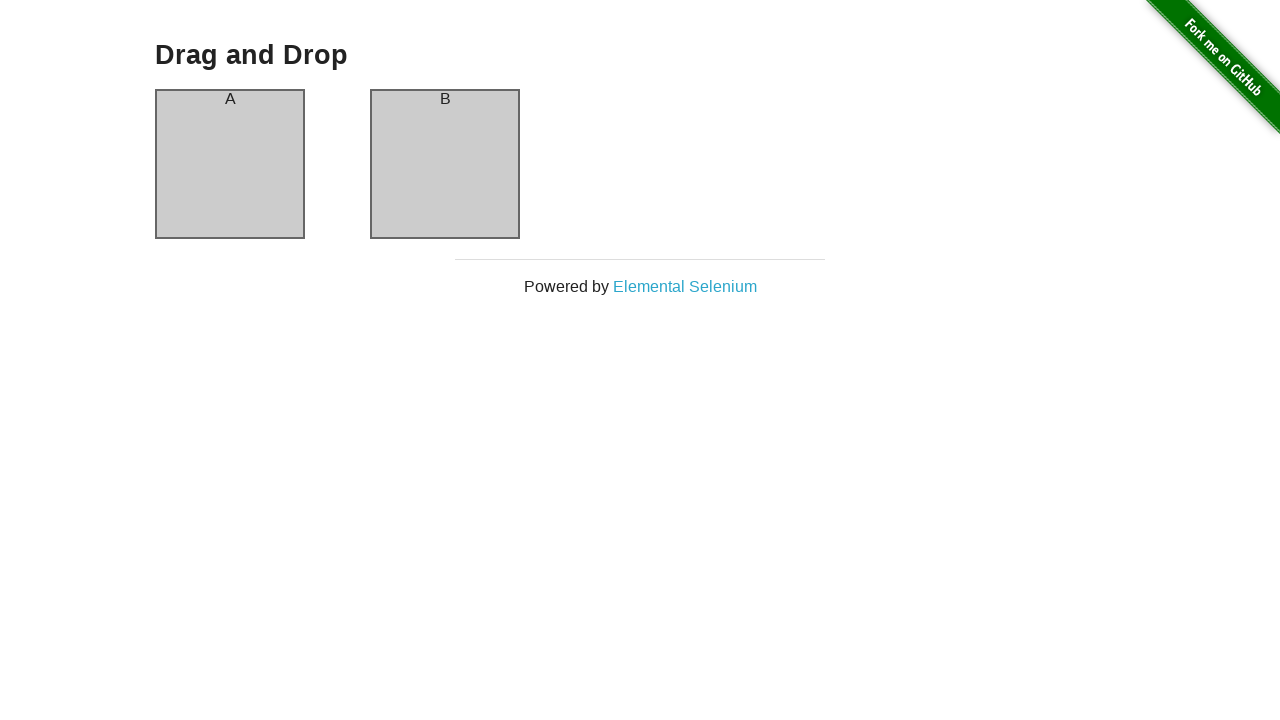

Located source element (column A)
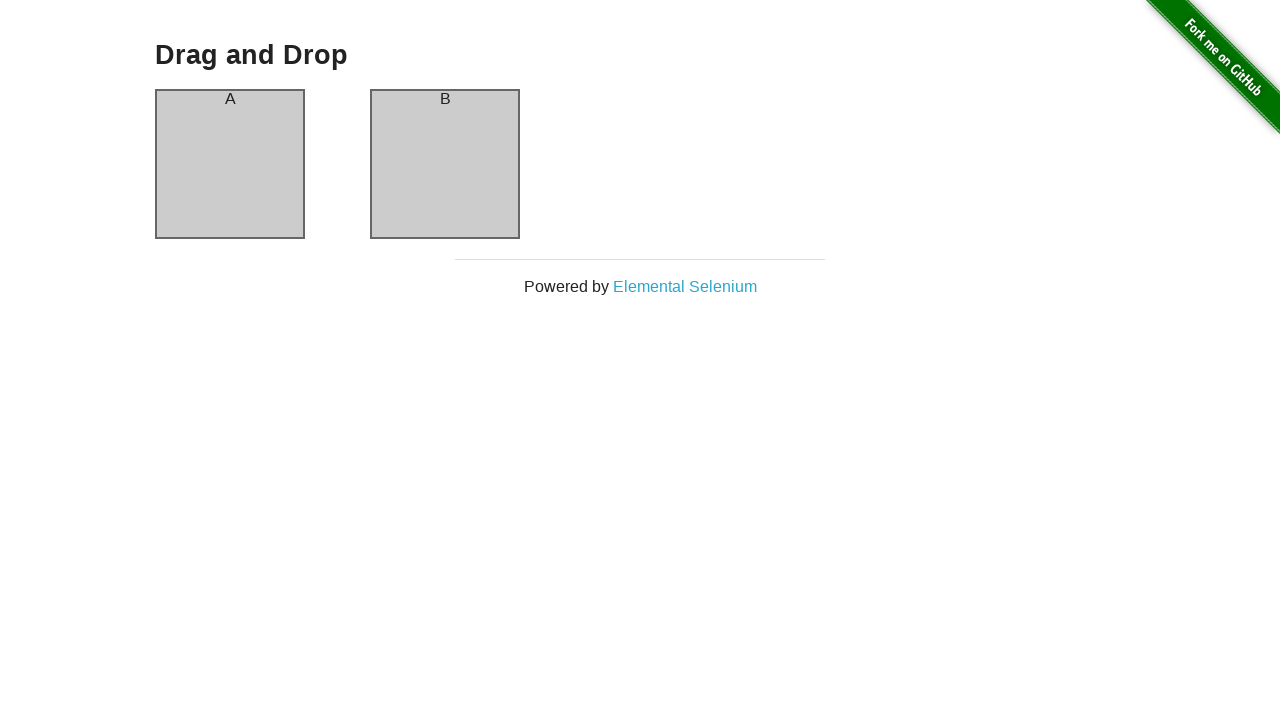

Located target element (column B)
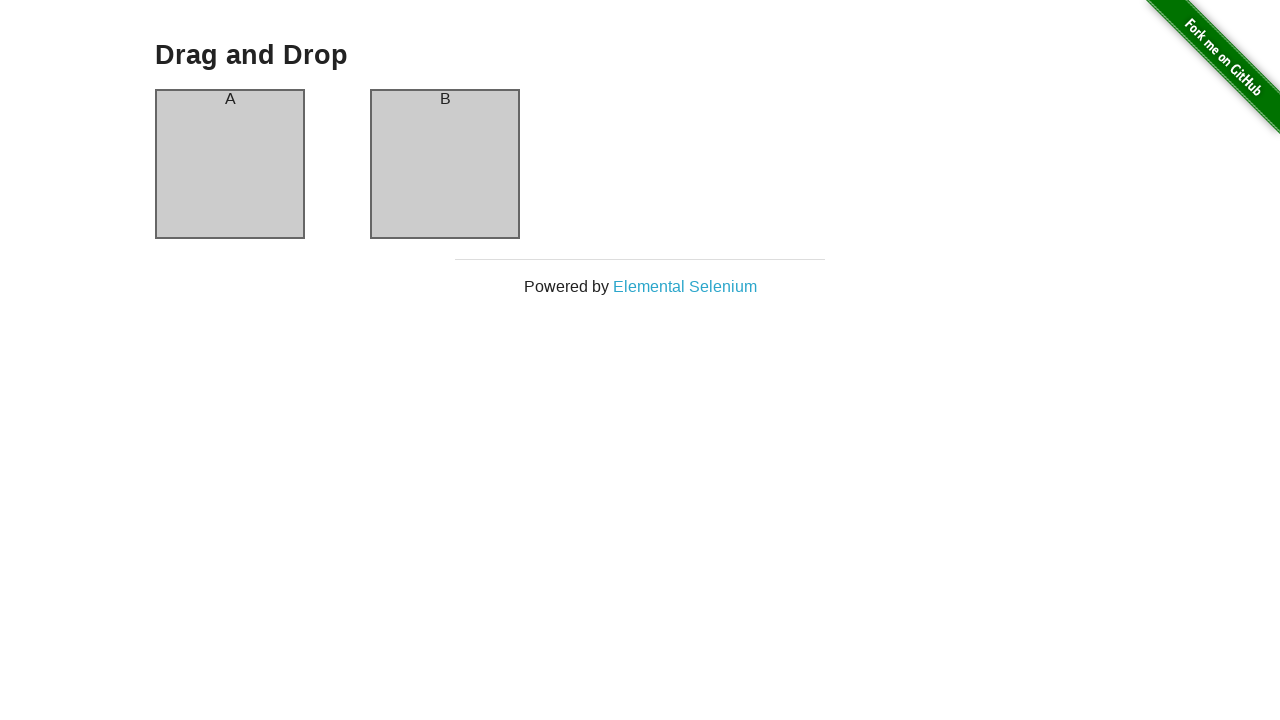

Captured initial text from column A: 'A'
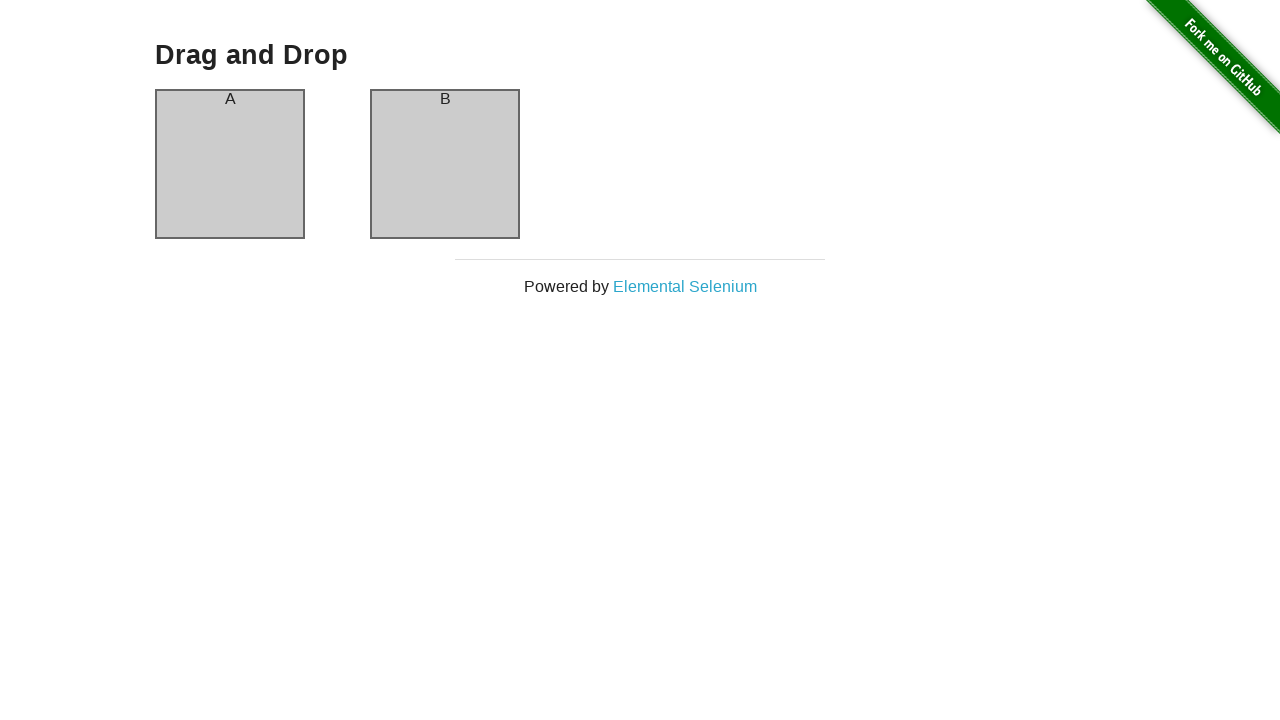

Dragged column A to column B at (445, 164)
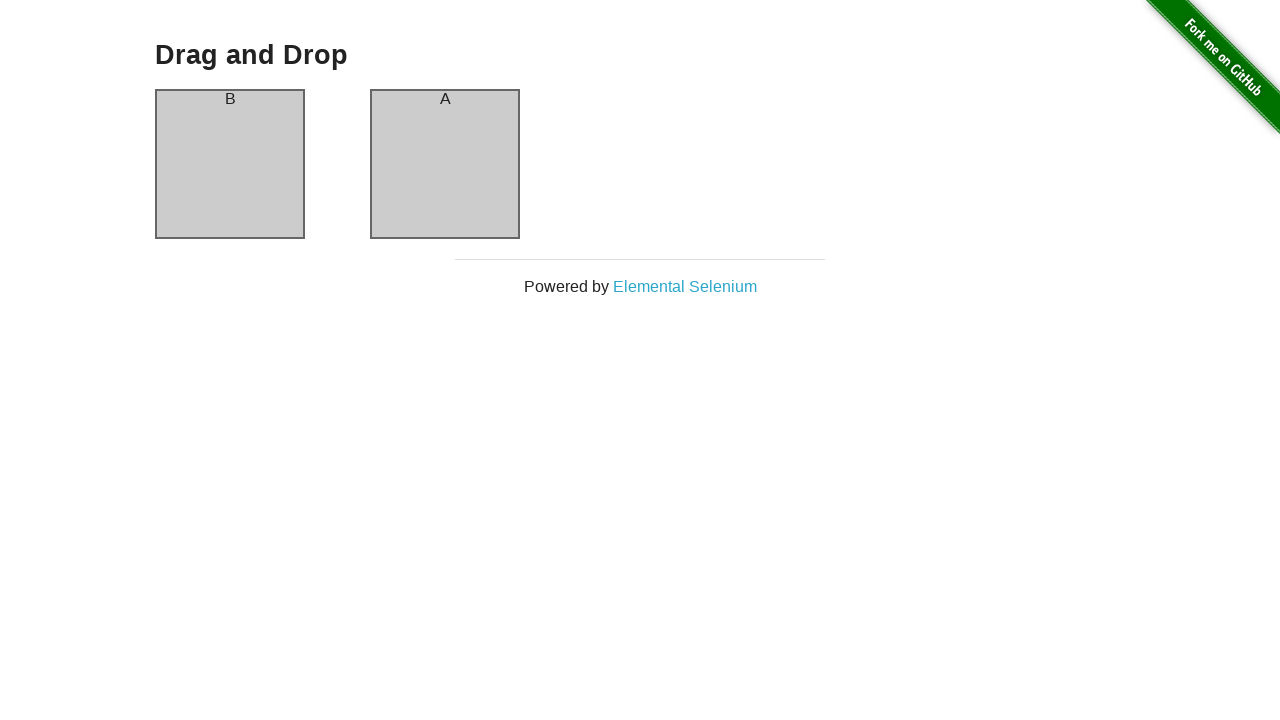

Captured new text from column A: 'B'
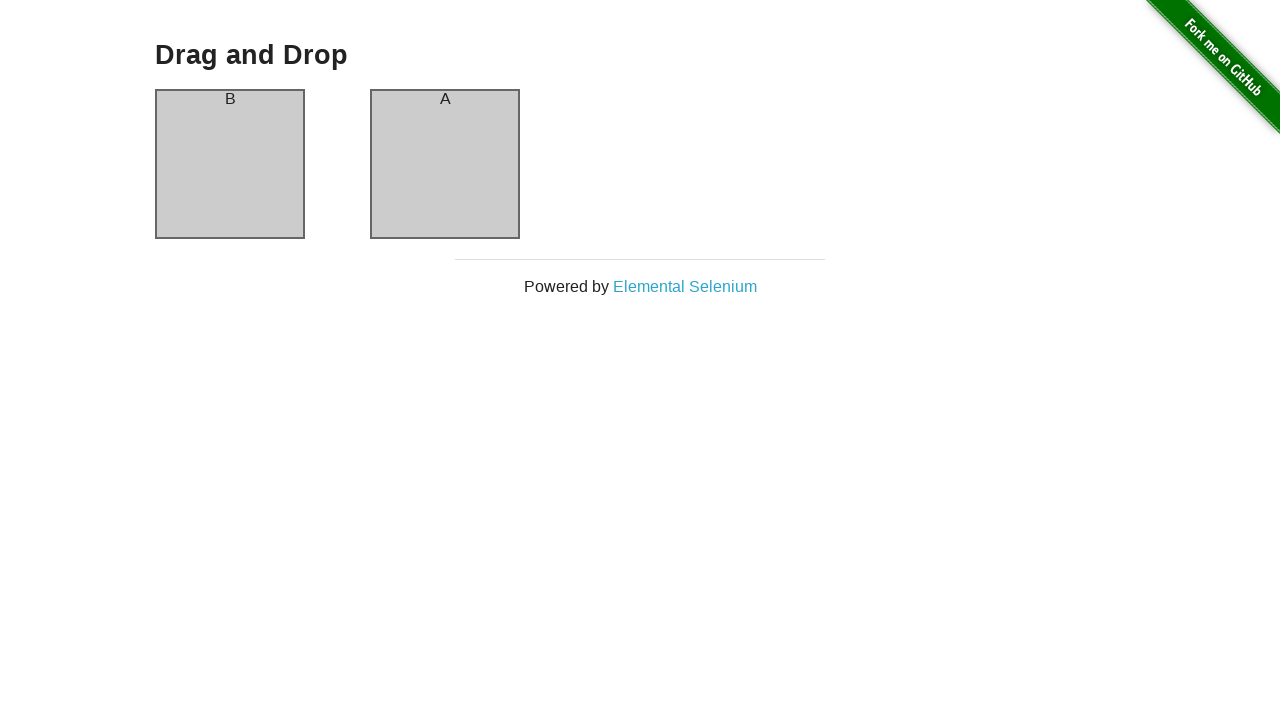

Verified that drag and drop successfully swapped the elements
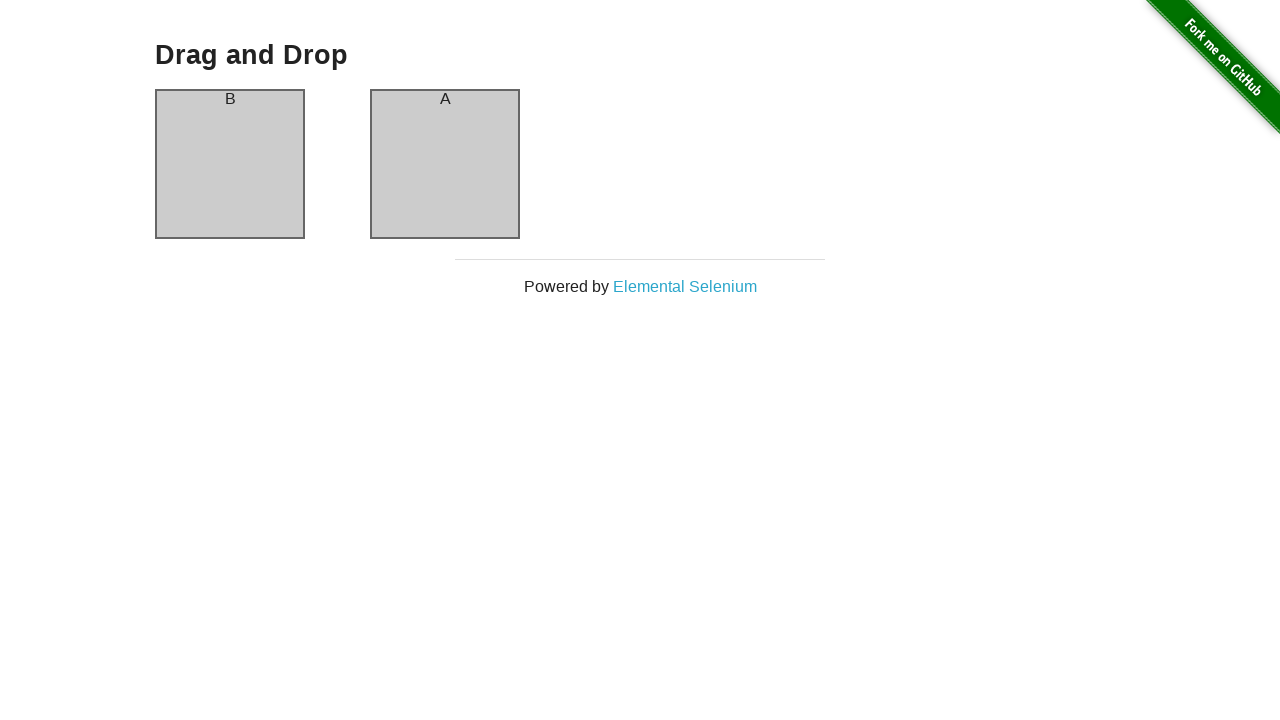

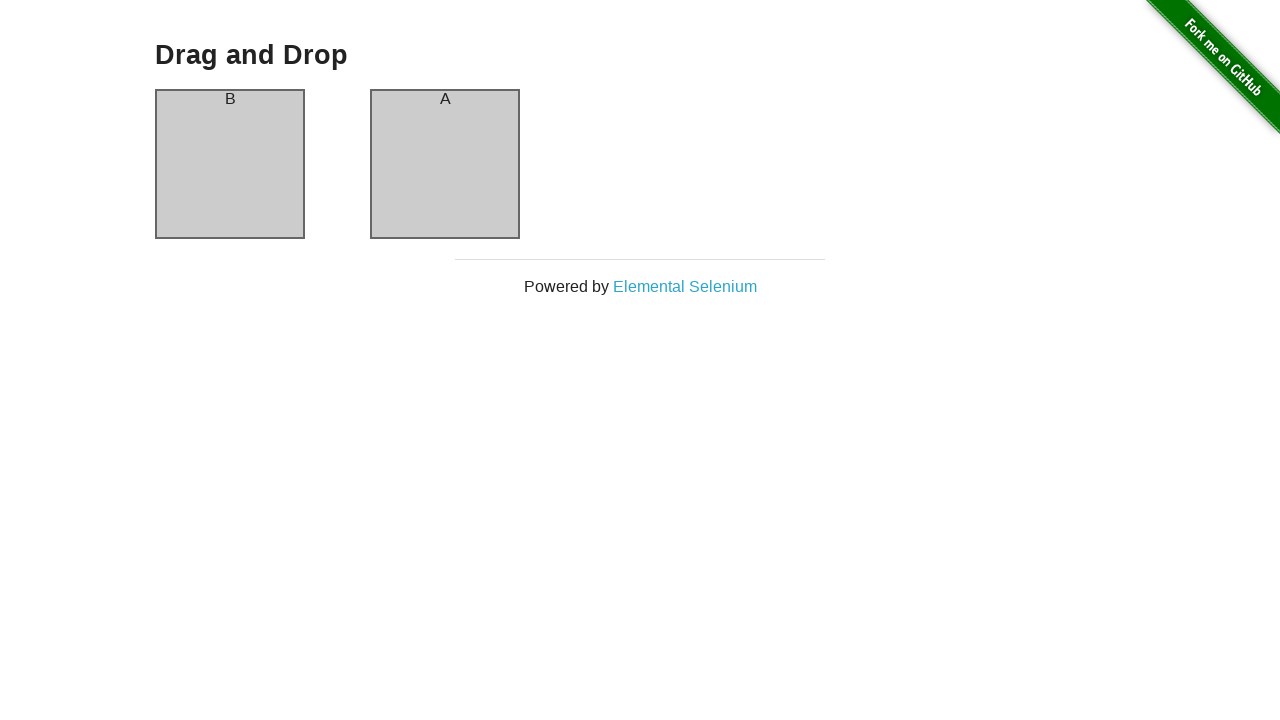